Tests dynamic controls with explicit waits by clicking Remove button, waiting for "It's gone!" message, then clicking Add button and waiting for "It's back!" message

Starting URL: https://the-internet.herokuapp.com/dynamic_controls

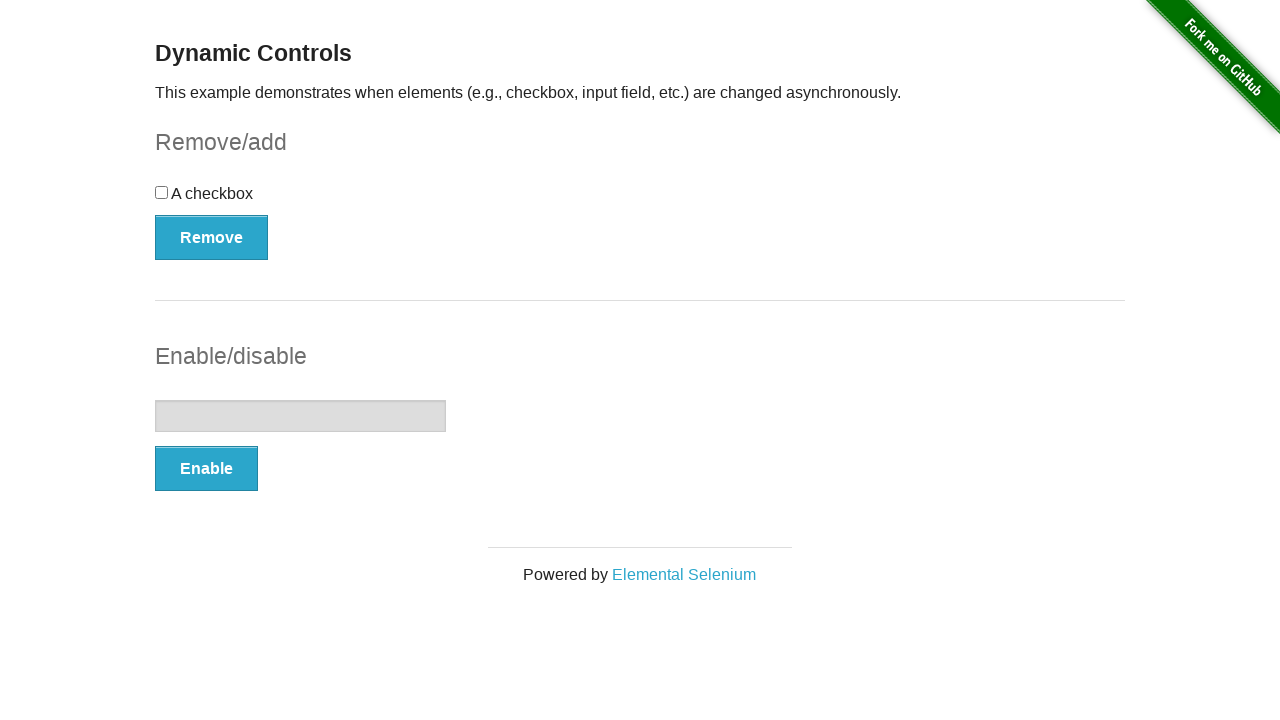

Clicked Remove button at (212, 237) on xpath=//button[text()='Remove']
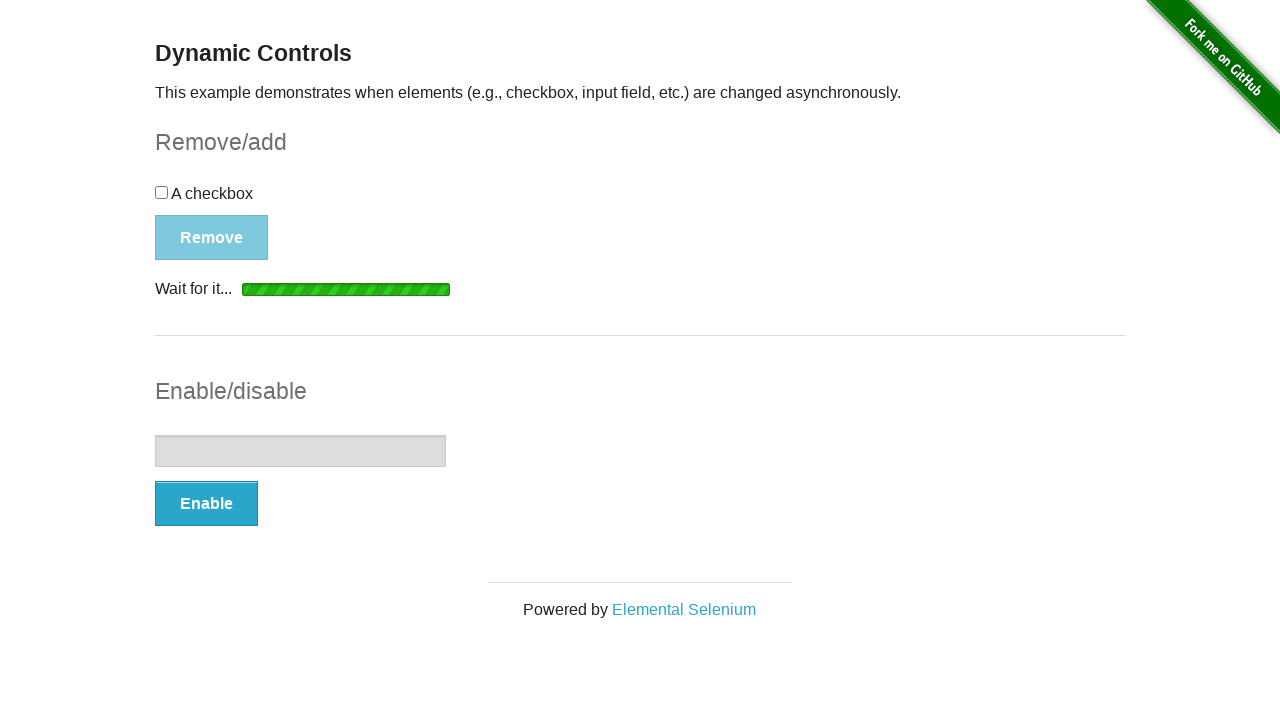

Waited for 'It's gone!' message to be visible
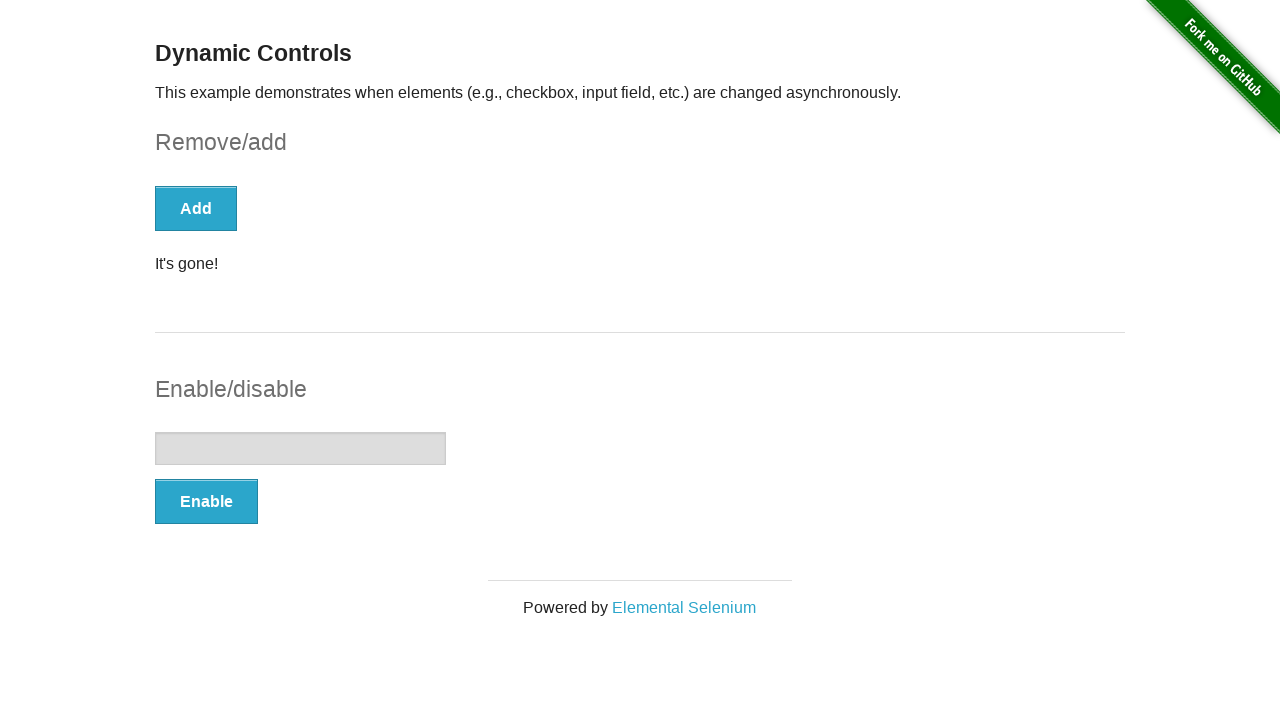

Clicked Add button at (196, 208) on xpath=//button[text()='Add']
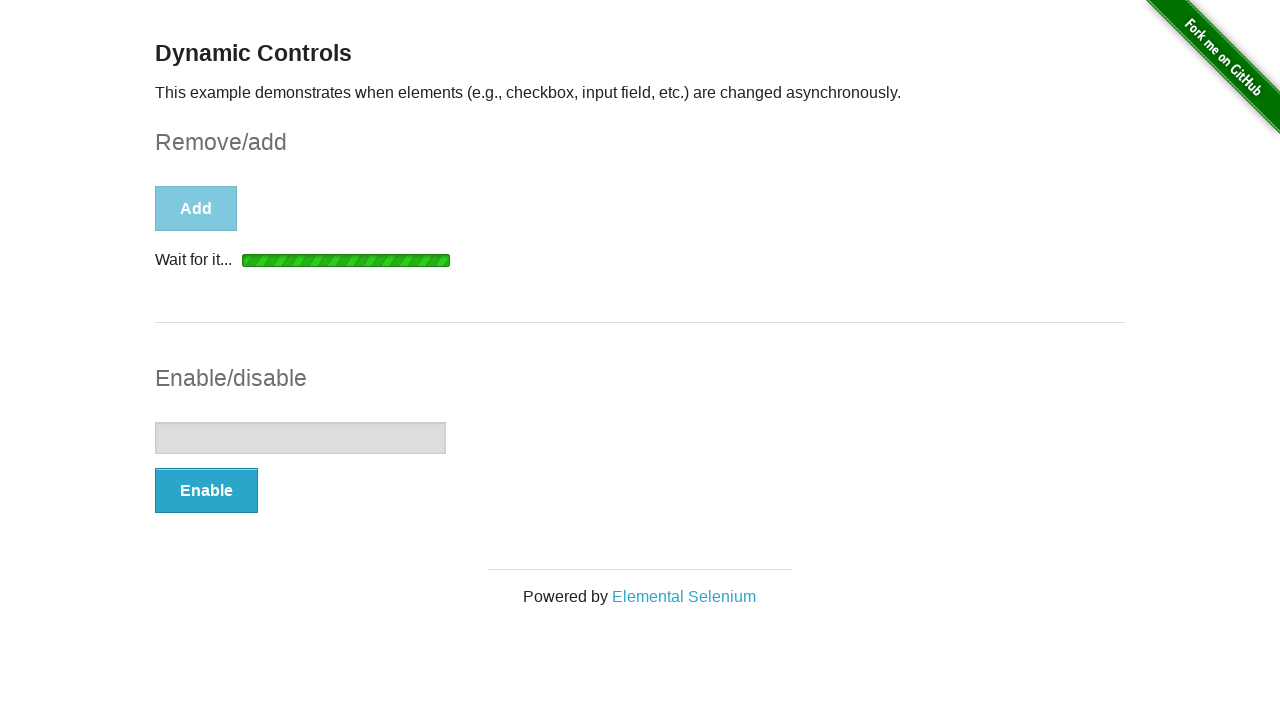

Waited for 'It's back!' message to be visible
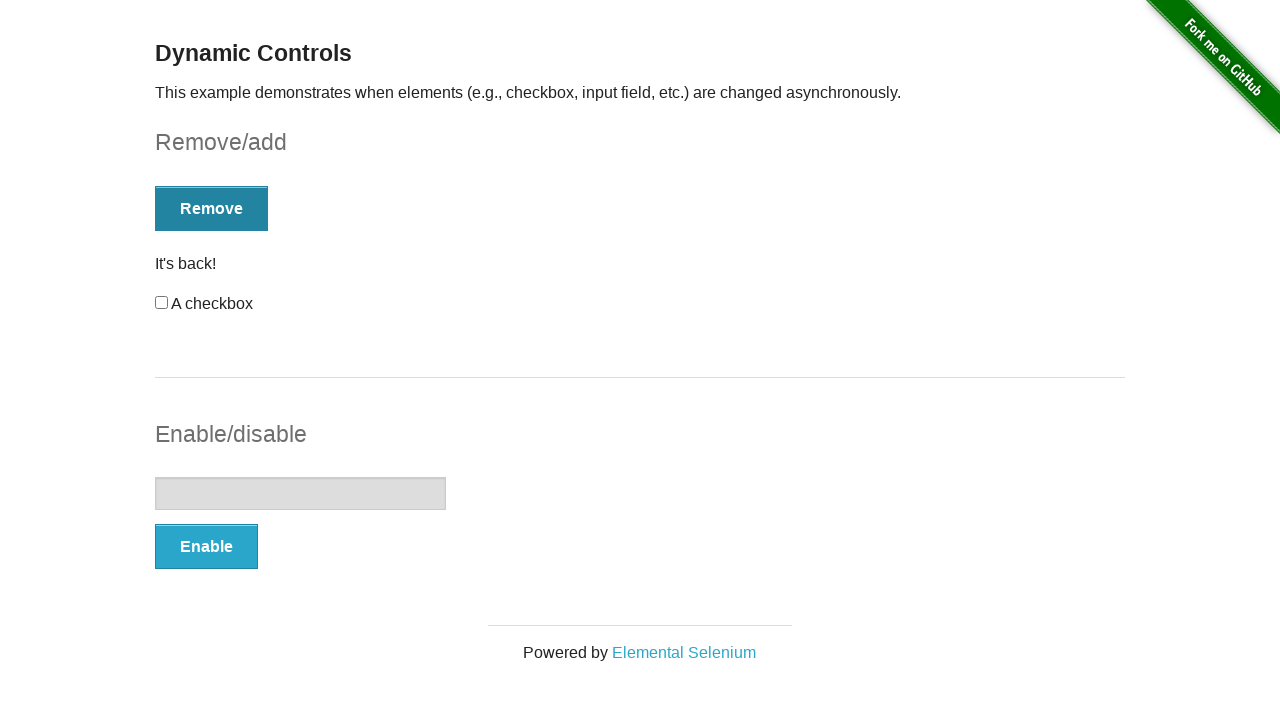

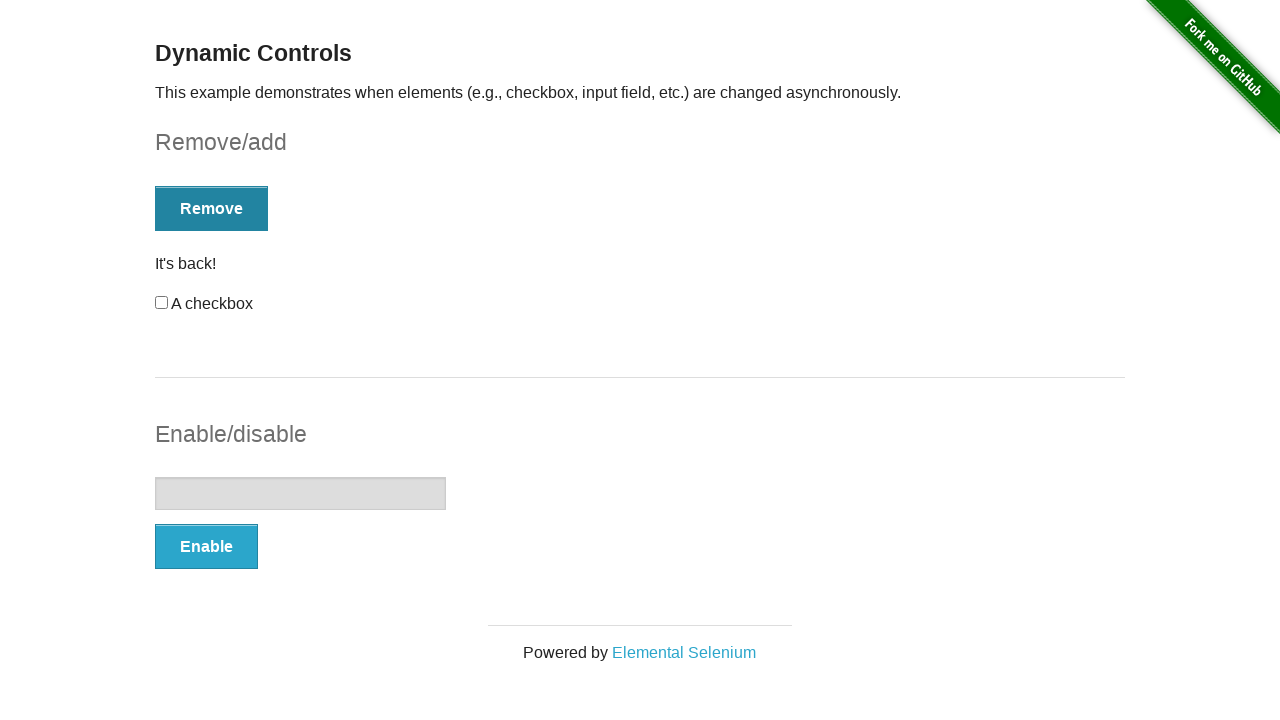